Tests filling all form fields including email, subjects, hobbies, address, state and city, then submitting successfully

Starting URL: https://demoqa.com/automation-practice-form

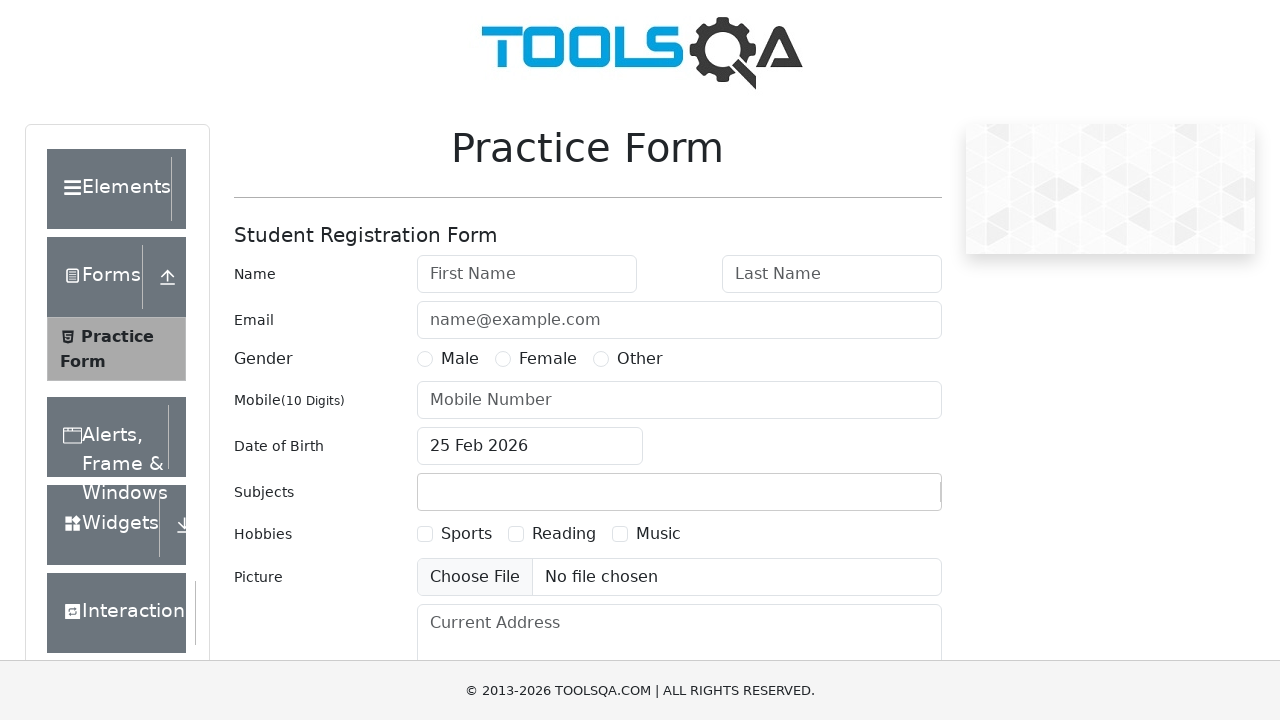

Filled first name field with 'John' on #firstName
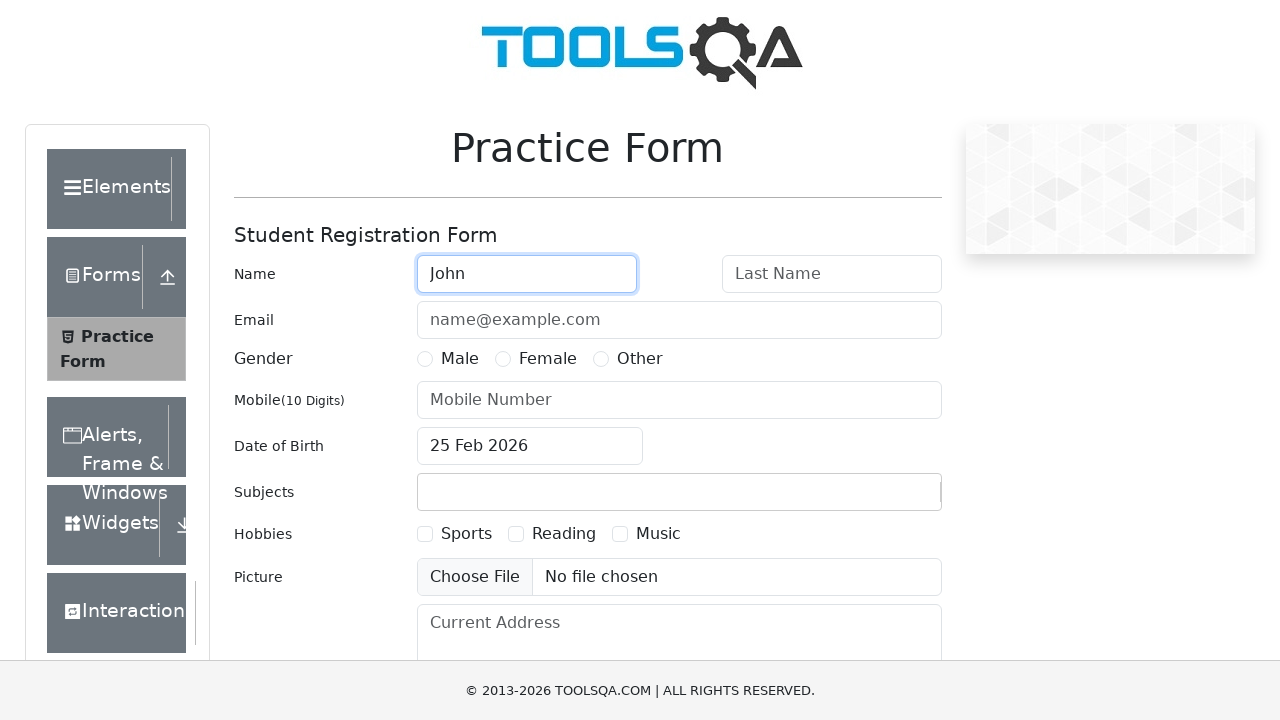

Filled last name field with 'Doe' on #lastName
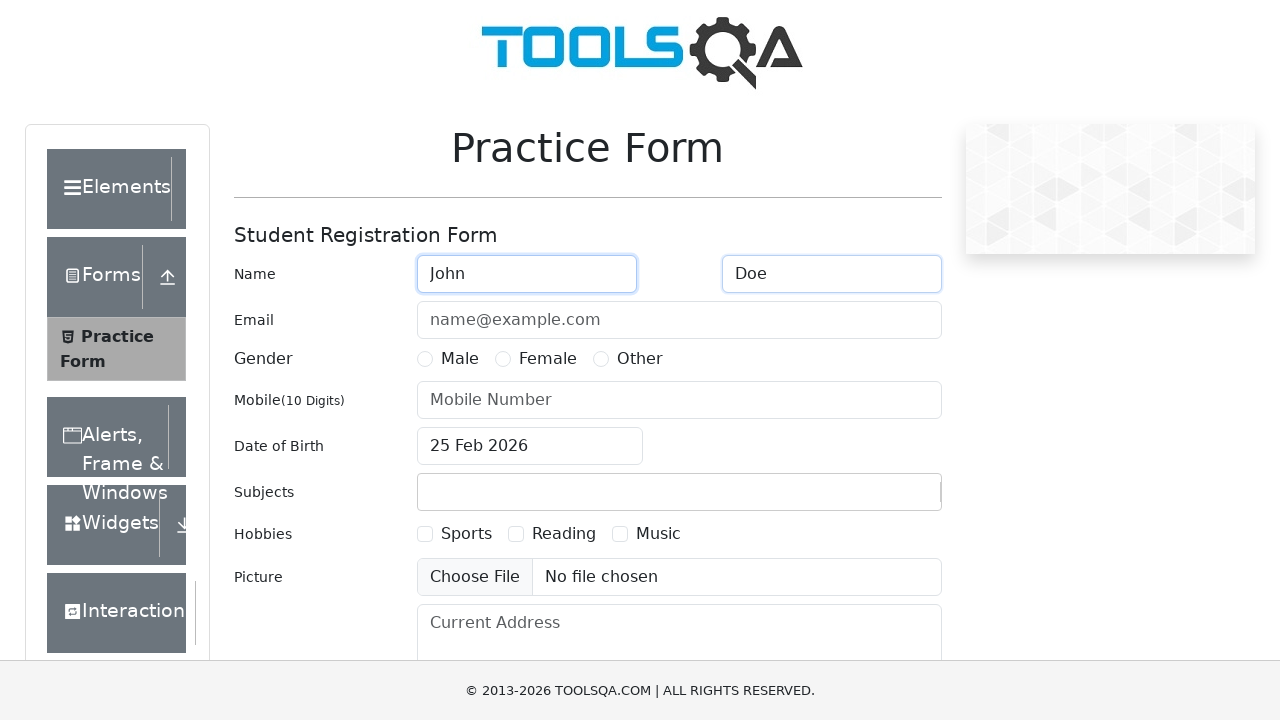

Filled email field with 'johndoe@example.com' on #userEmail
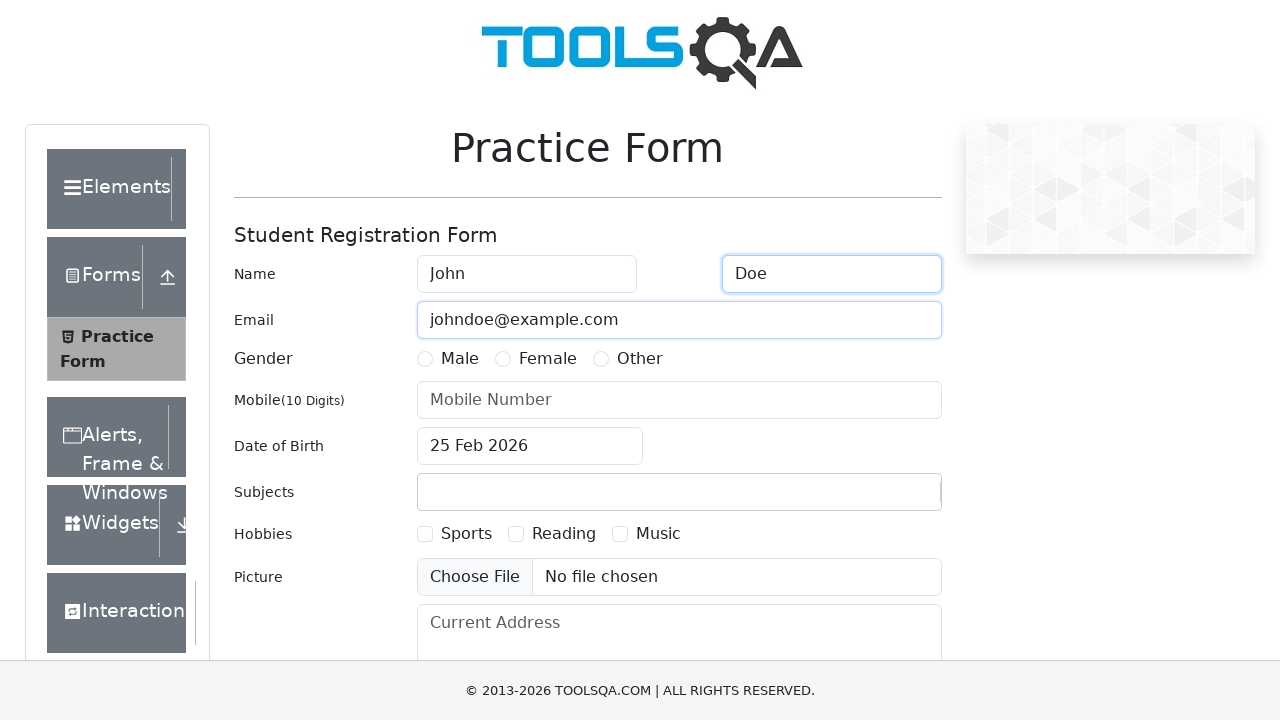

Selected gender radio button
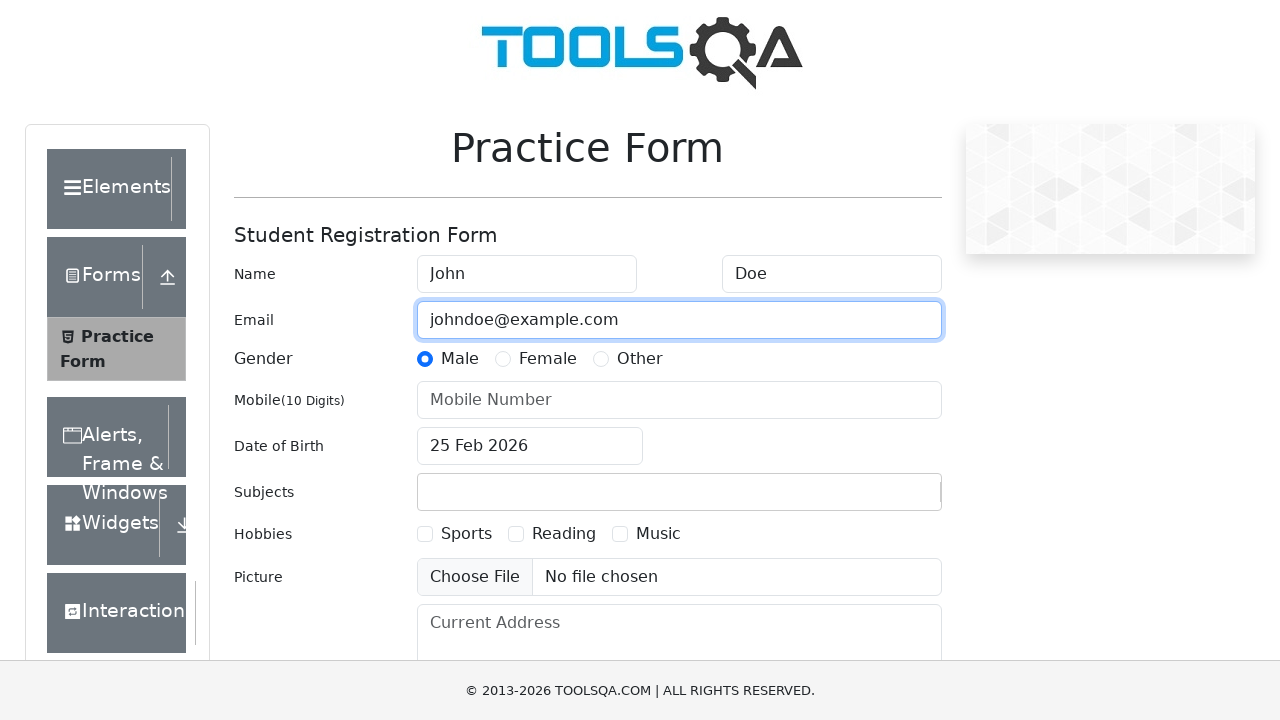

Filled mobile number field with '1234567890' on #userNumber
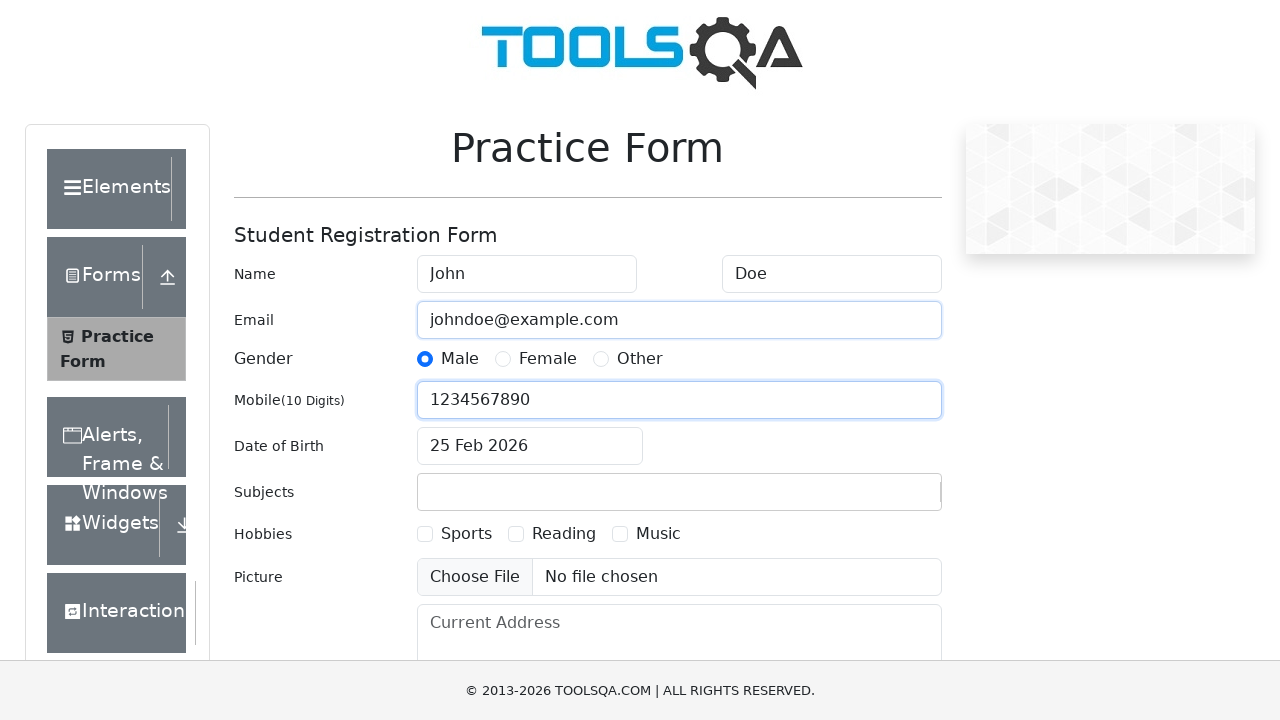

Typed 'Maths' in subjects field on #subjectsInput
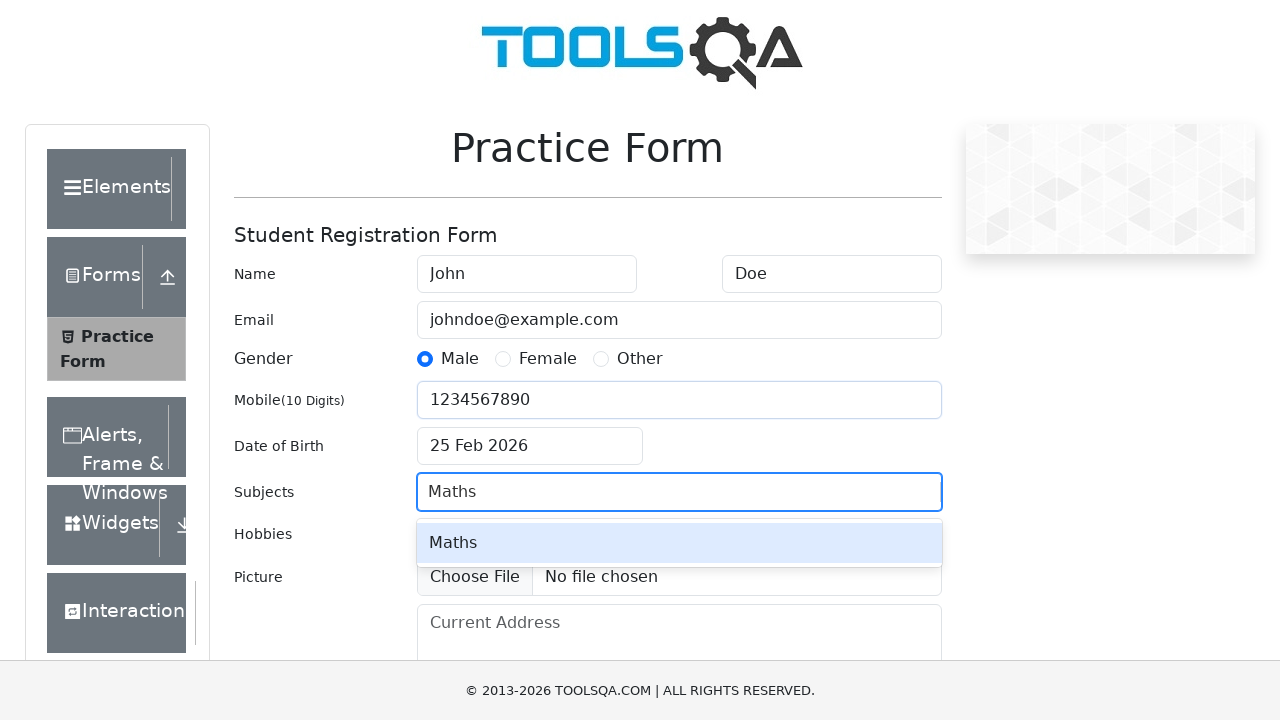

Pressed Enter to select Maths subject on #subjectsInput
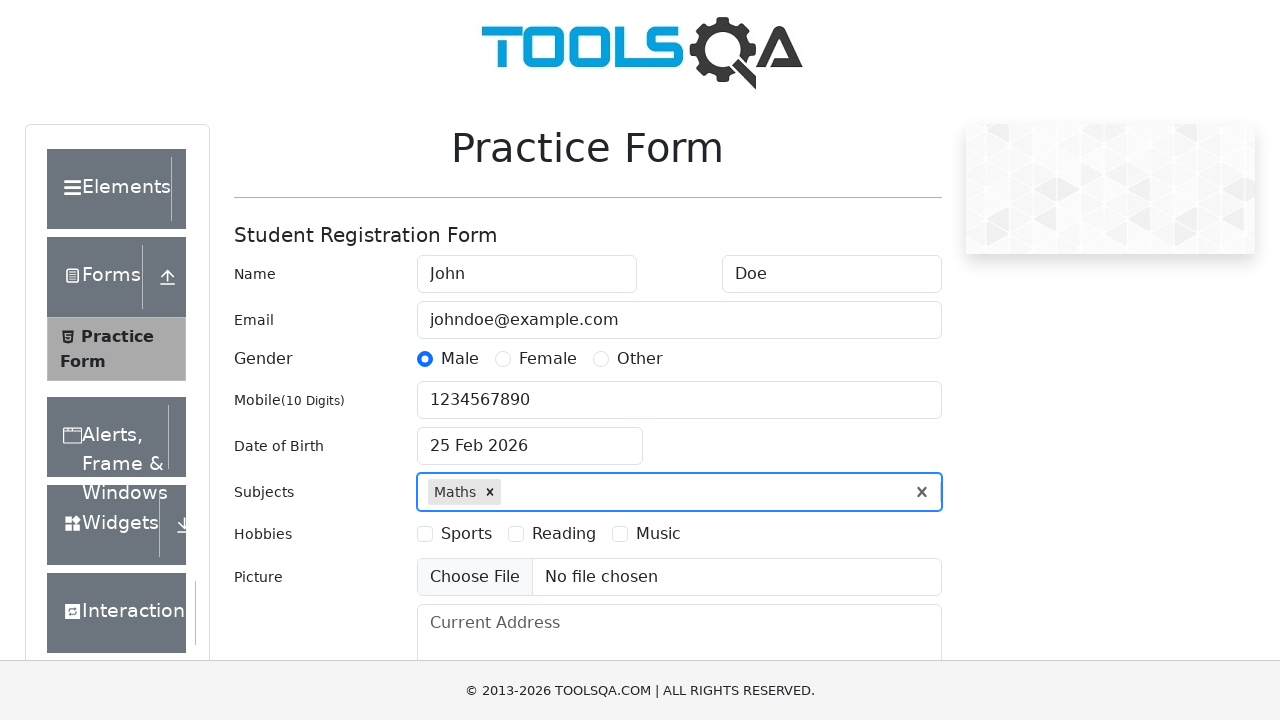

Selected first hobby checkbox
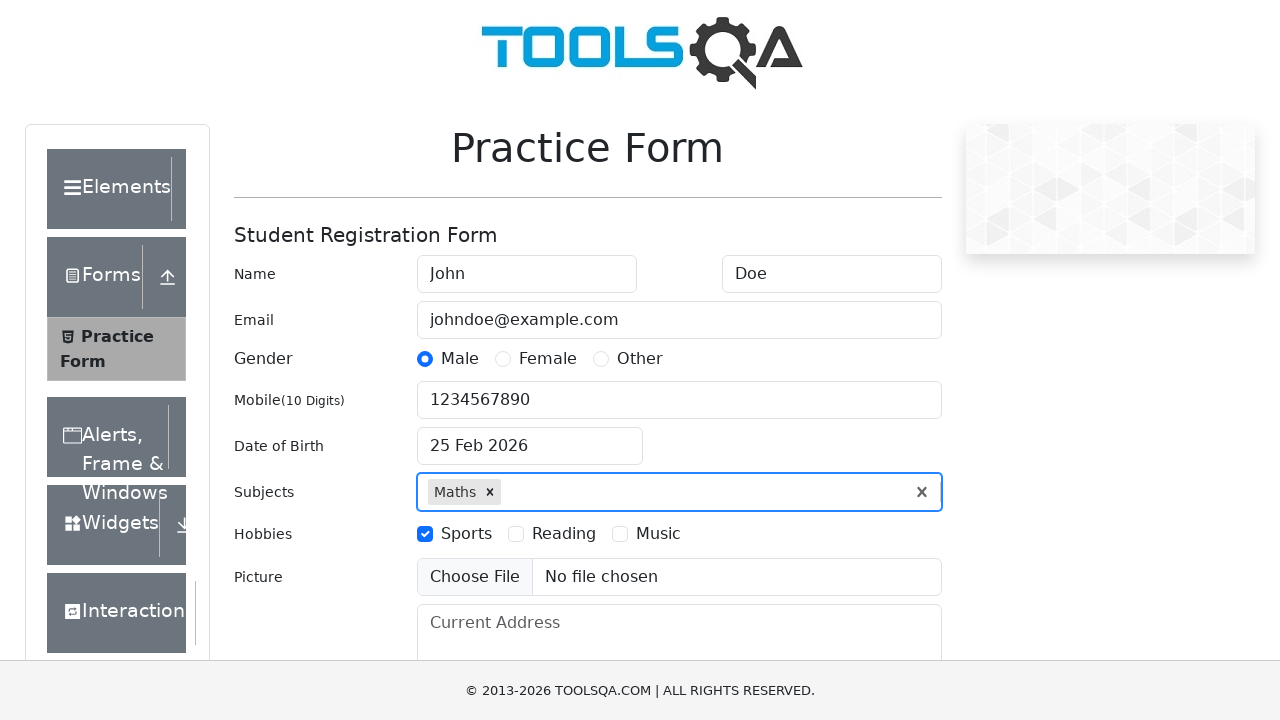

Selected second hobby checkbox
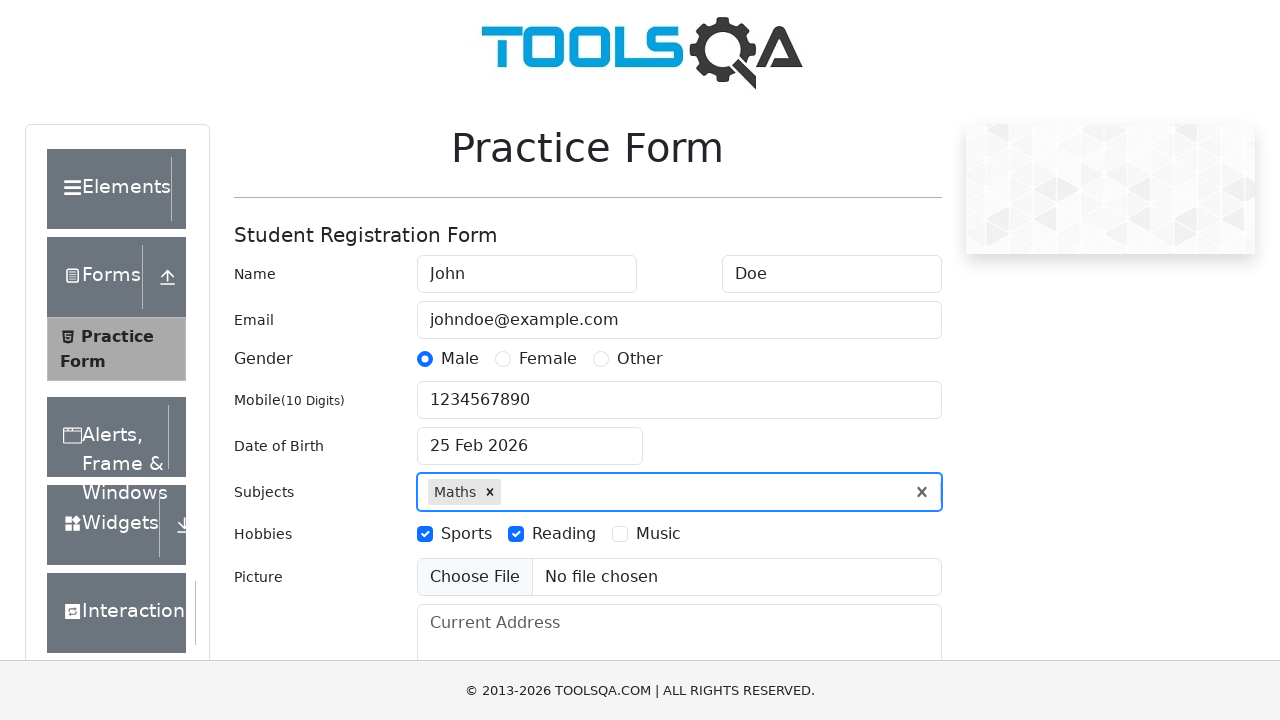

Filled current address field with '123 Main Street, City, Country' on #currentAddress
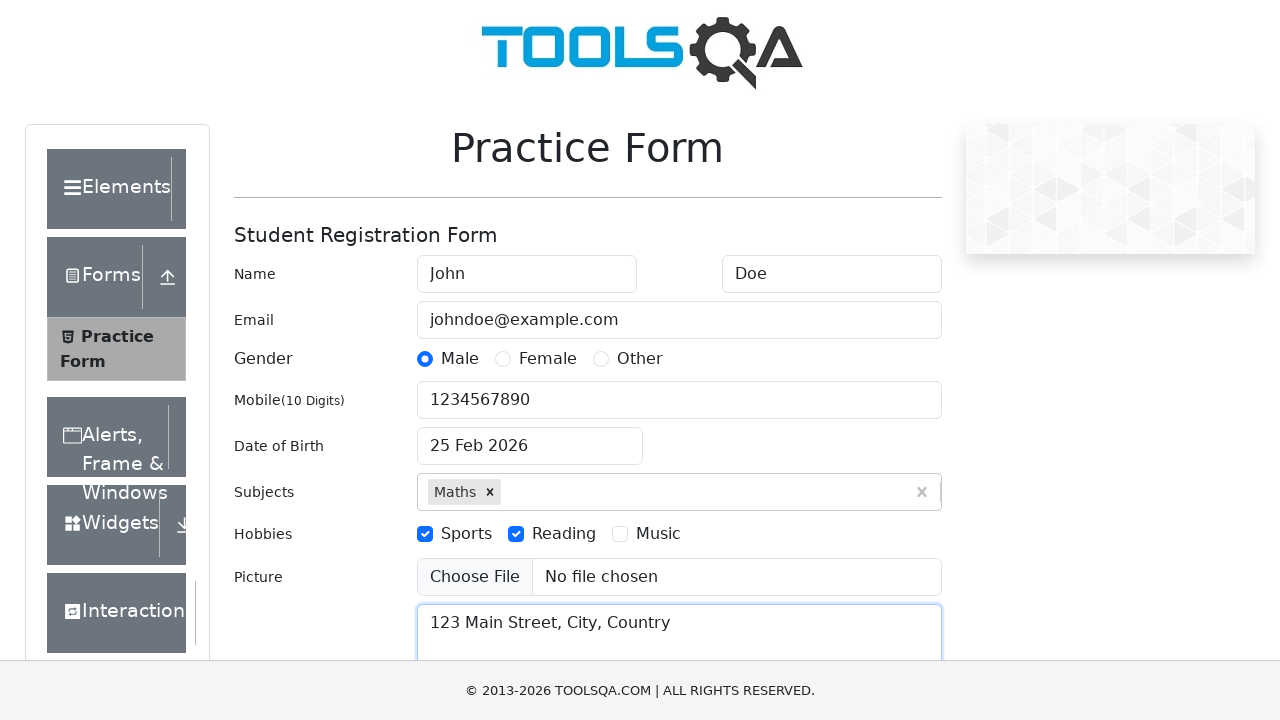

Typed 'Rajasthan' in state dropdown on #react-select-3-input
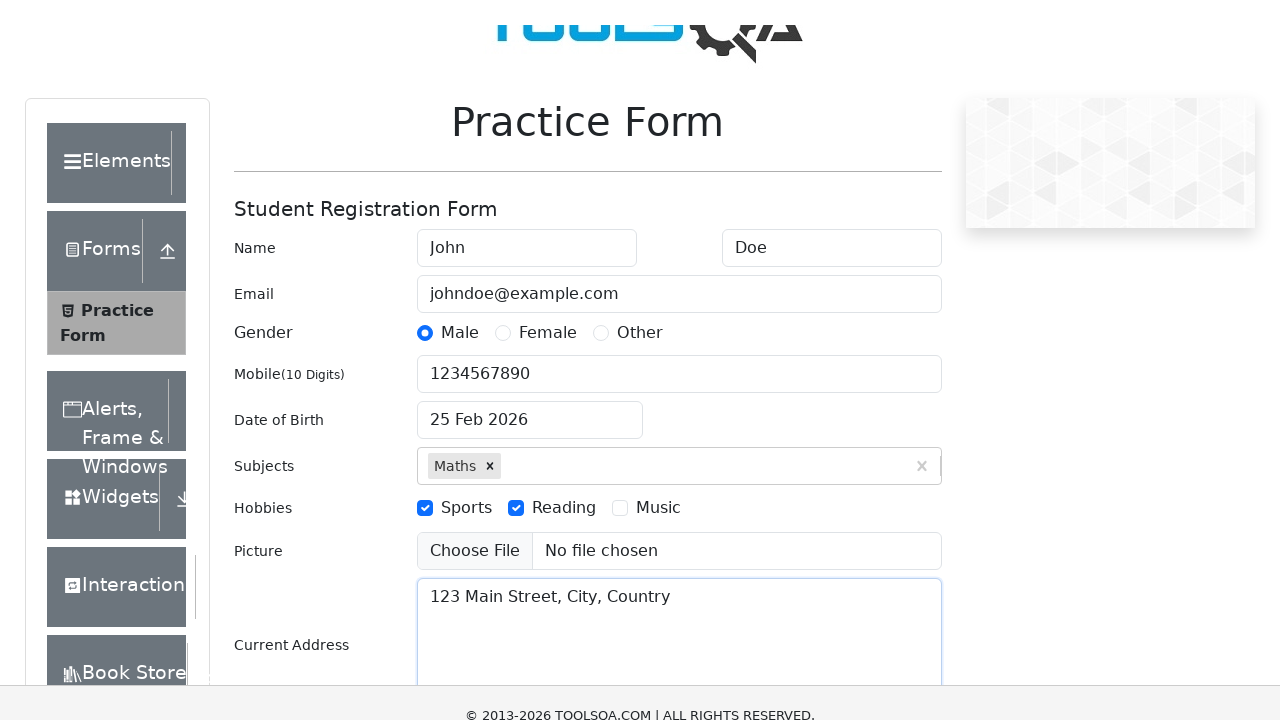

Pressed Enter to select Rajasthan state on #react-select-3-input
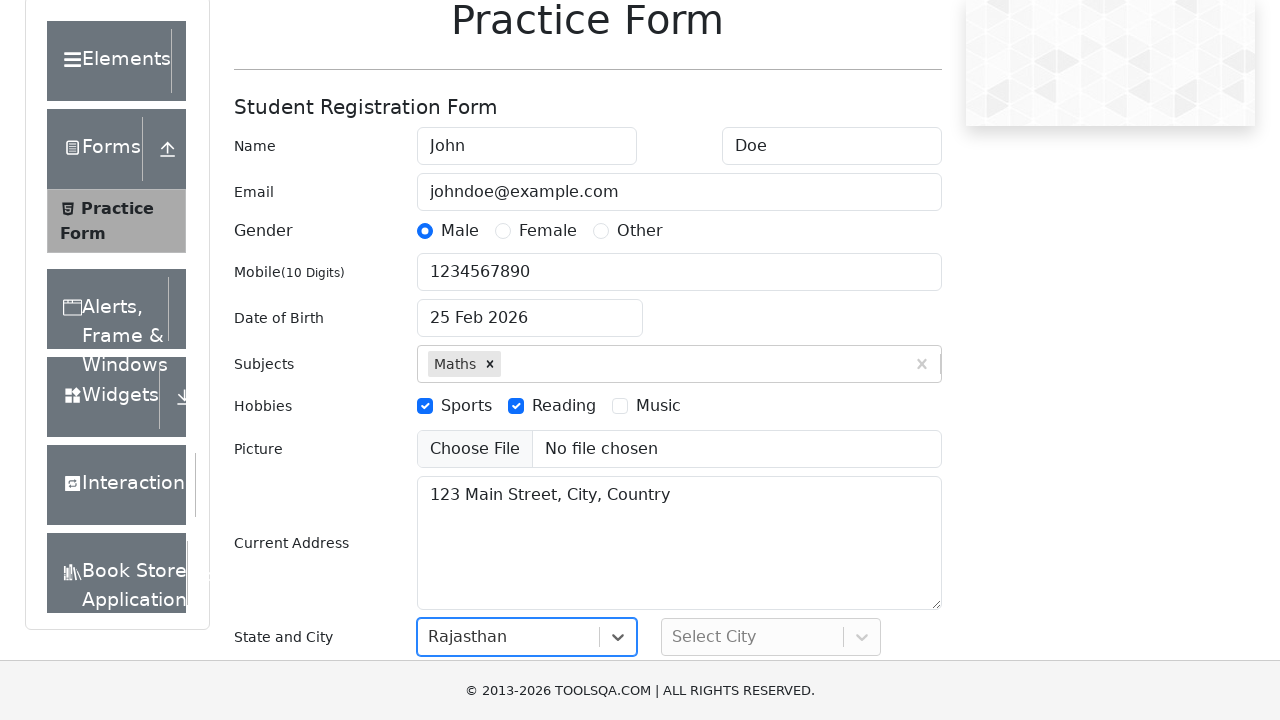

Scrolled city input into view
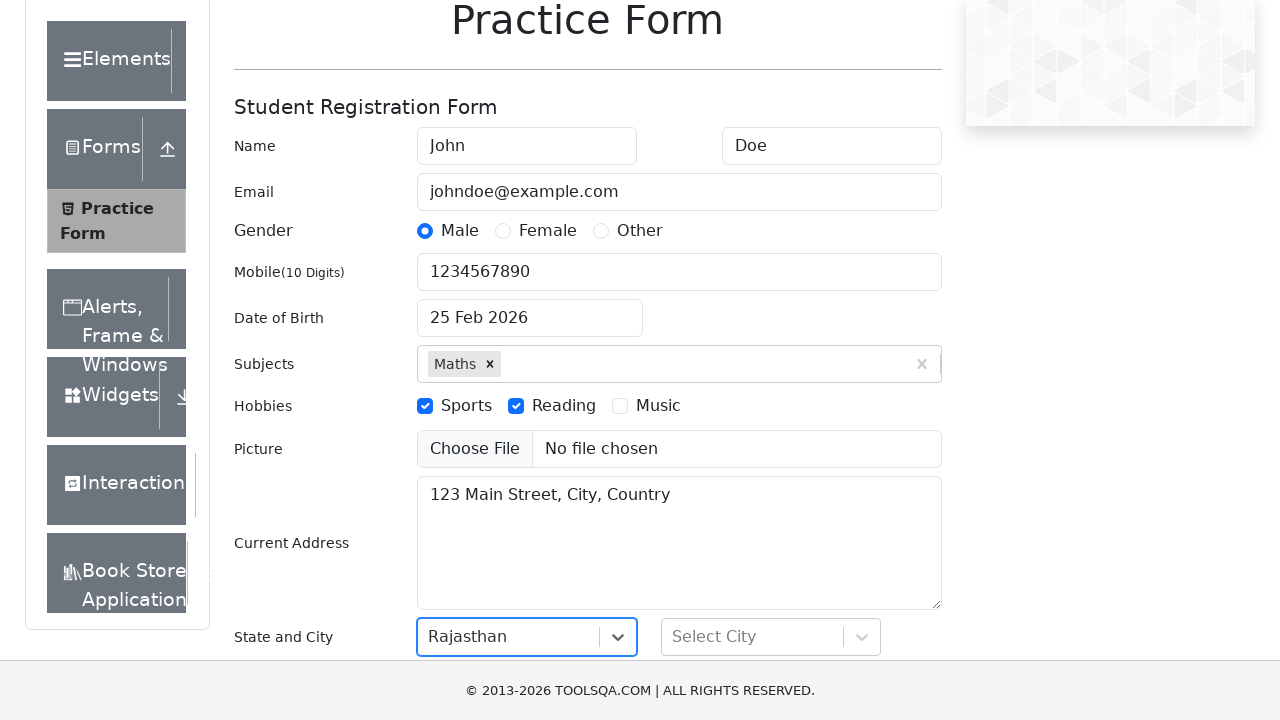

Typed 'Jaipur' in city dropdown on #react-select-4-input
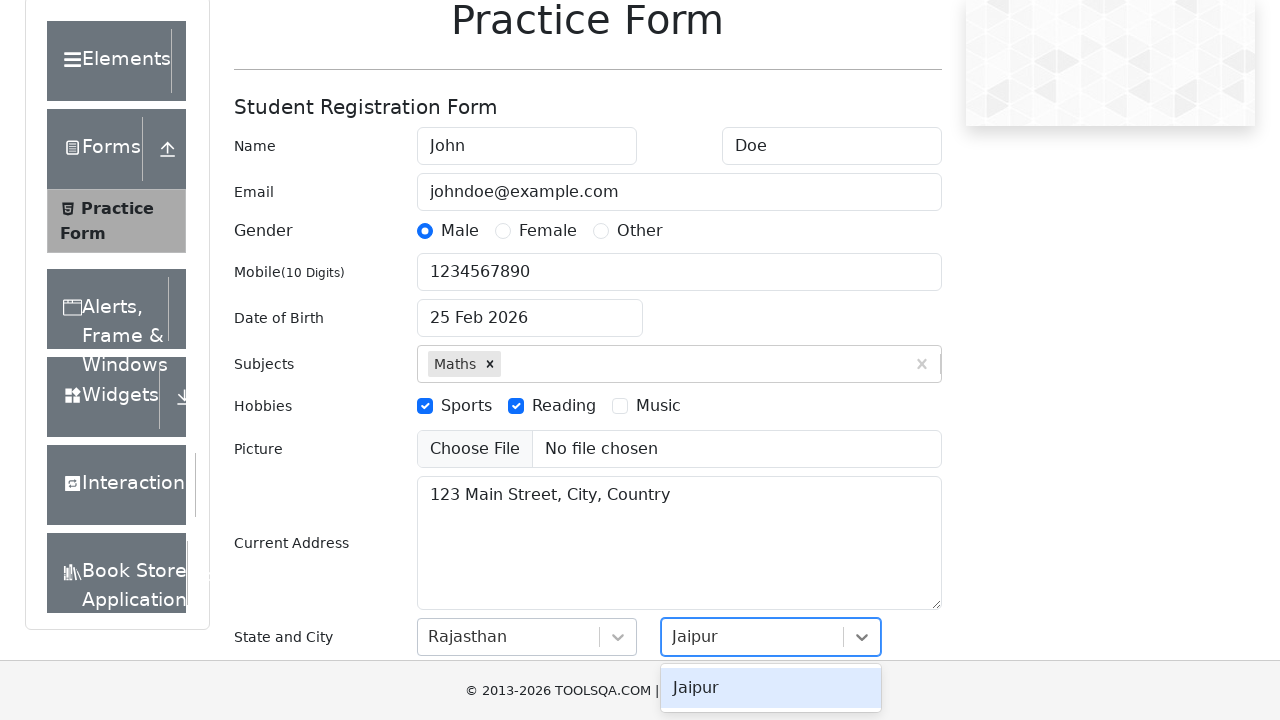

Pressed Enter to select Jaipur city on #react-select-4-input
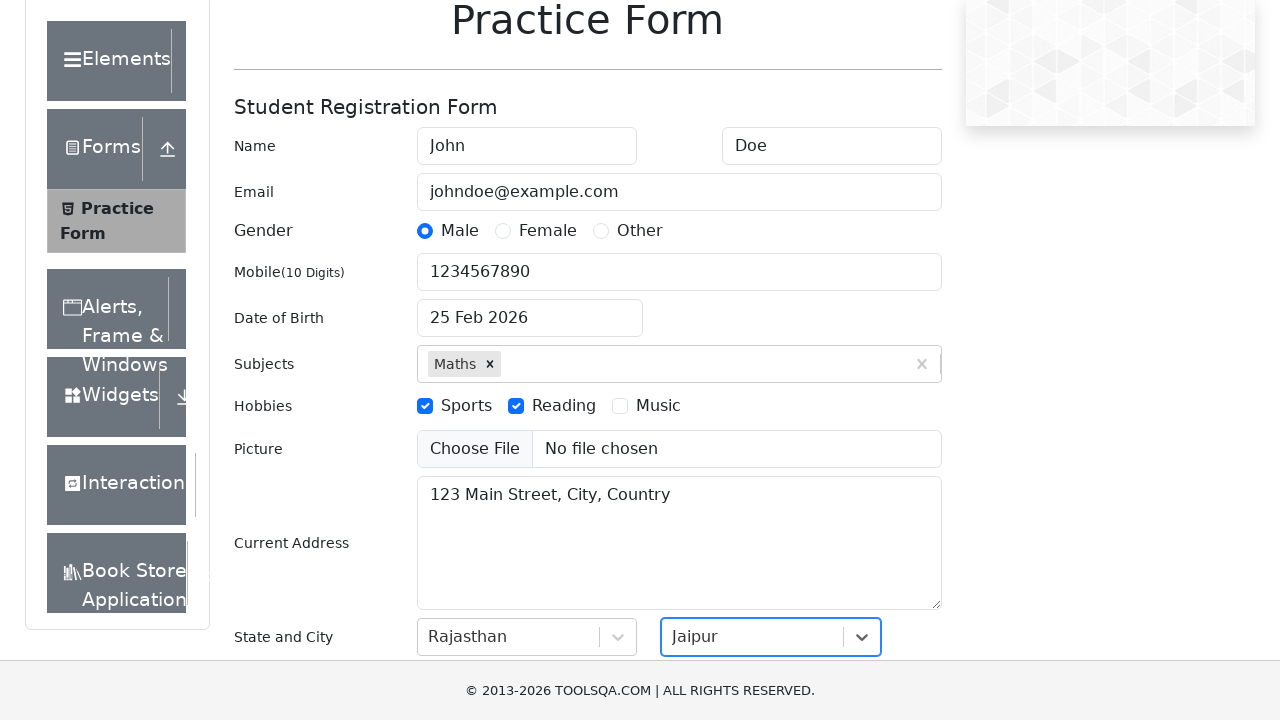

Scrolled submit button into view
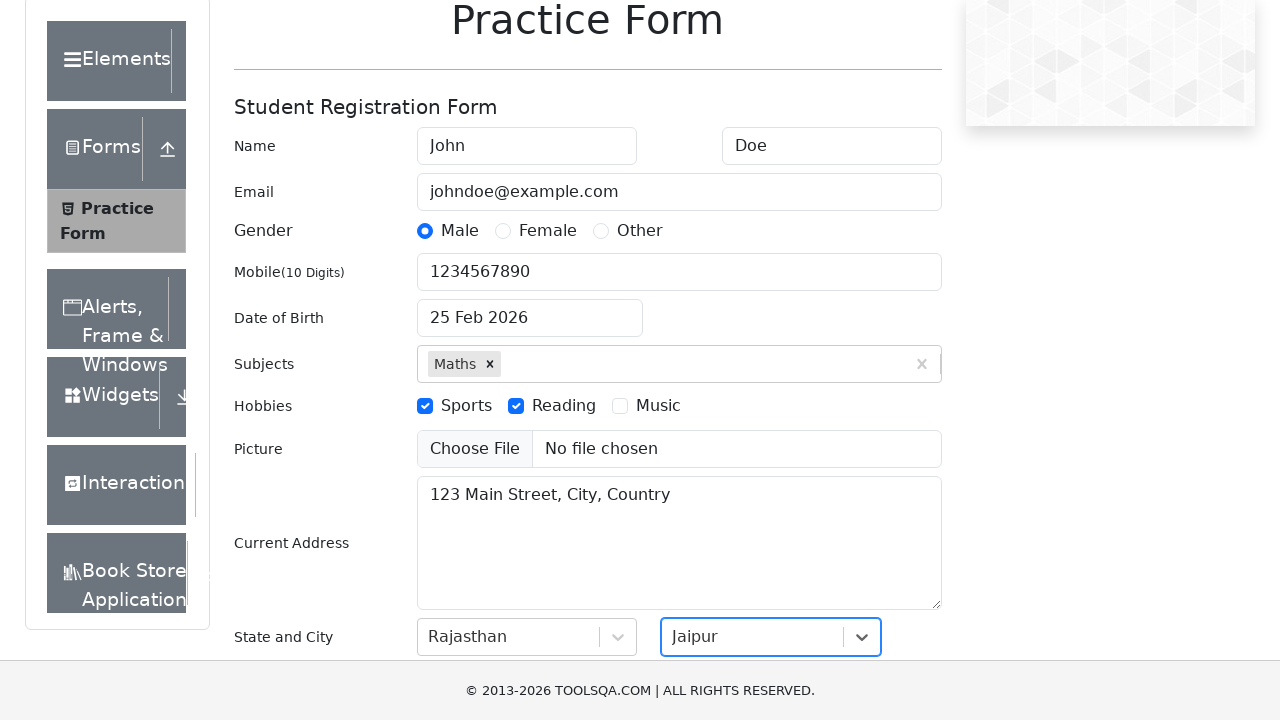

Clicked submit button to submit form at (885, 499) on #submit
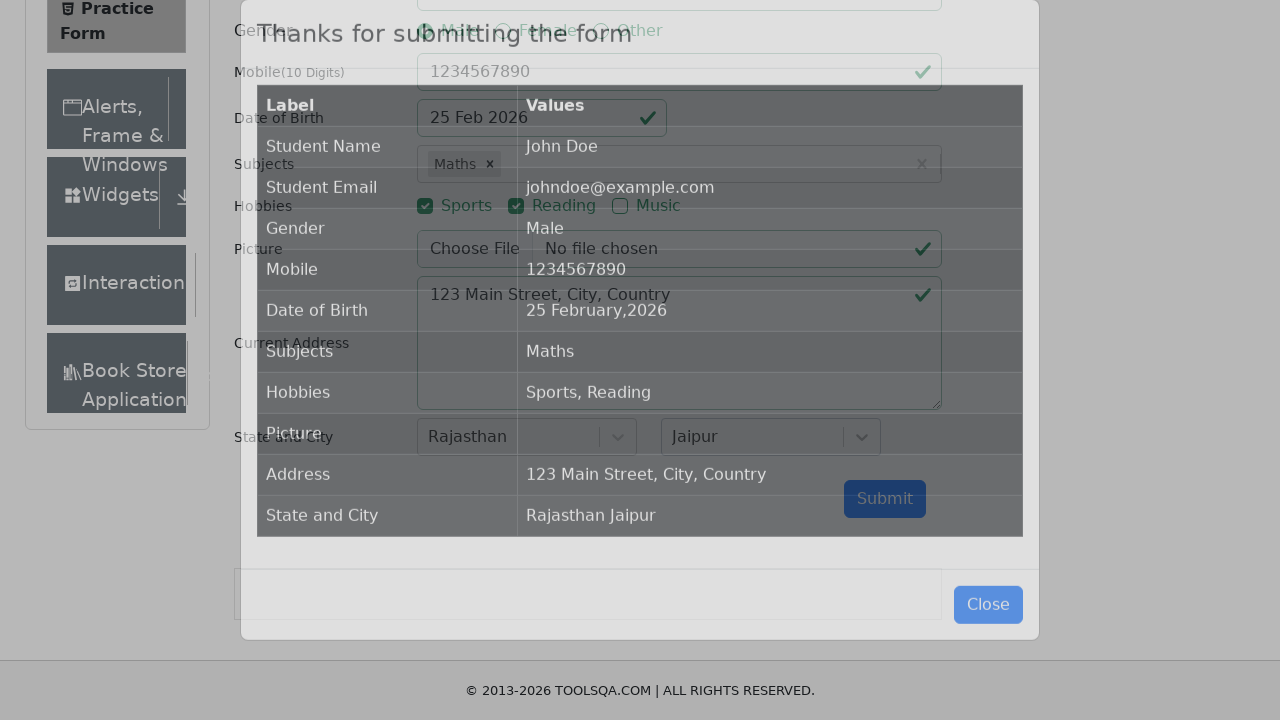

Submission modal appeared successfully
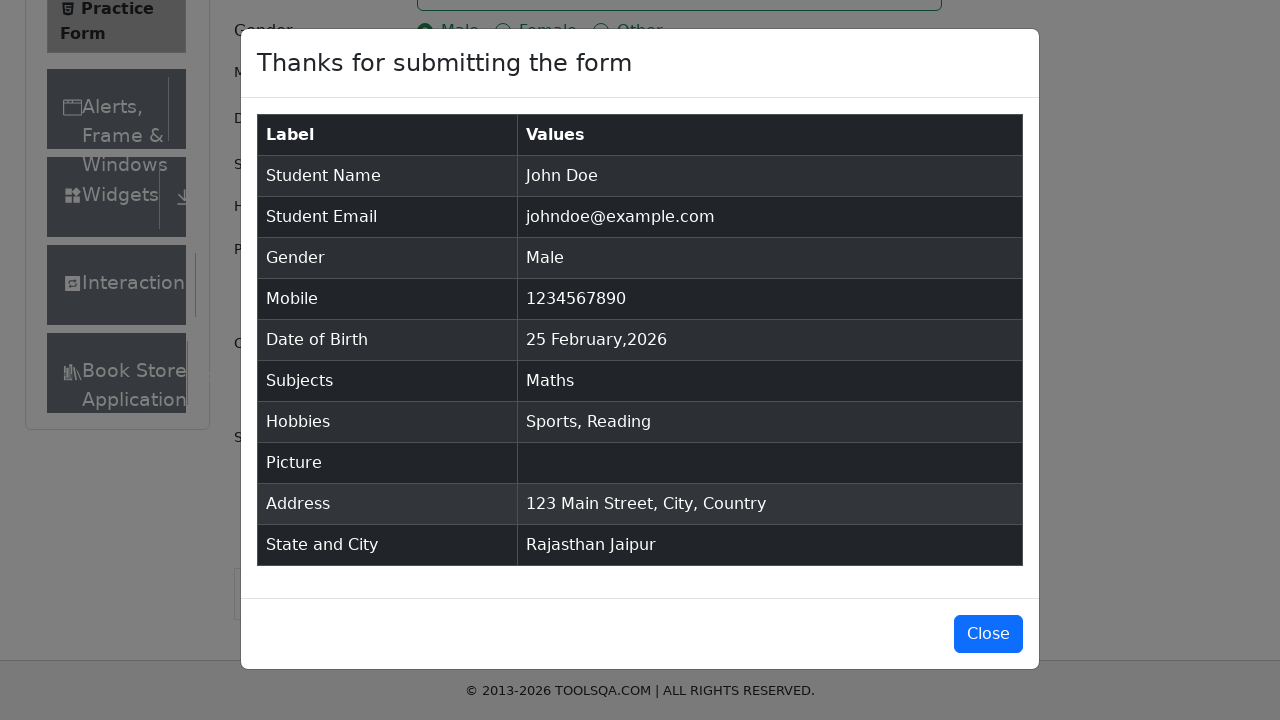

Verified student name 'John Doe' in submission table
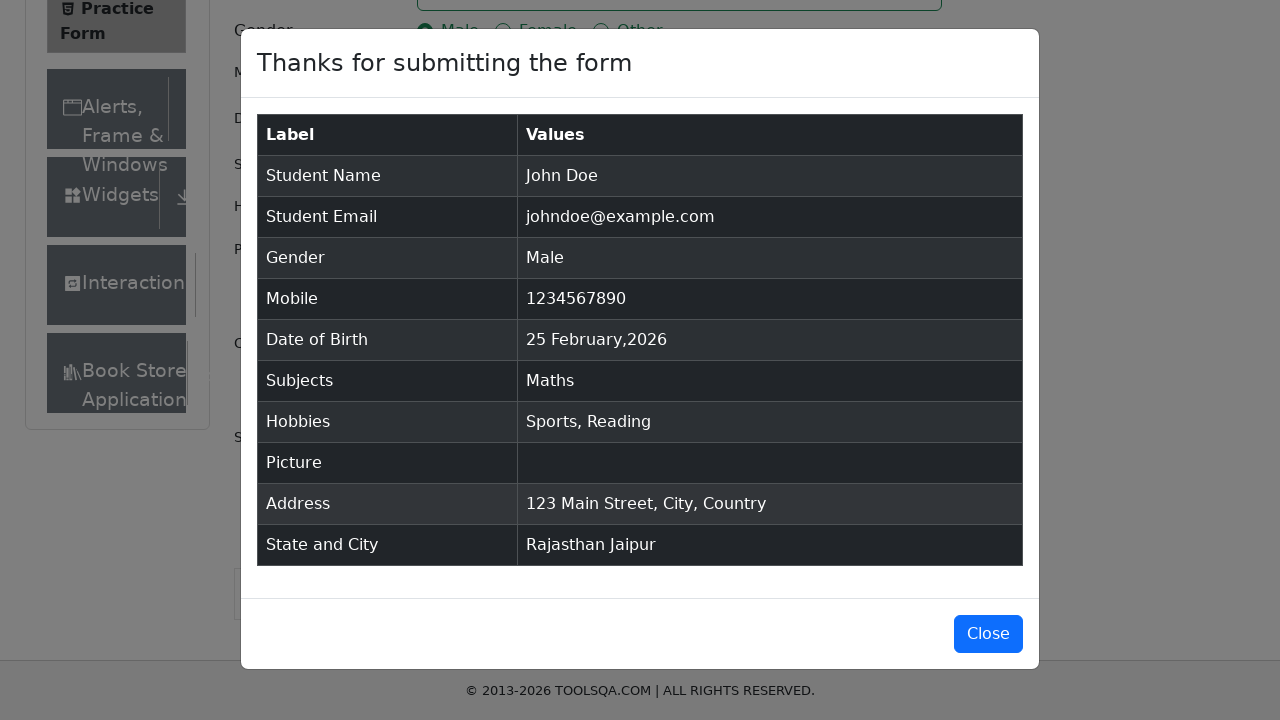

Verified student email 'johndoe@example.com' in submission table
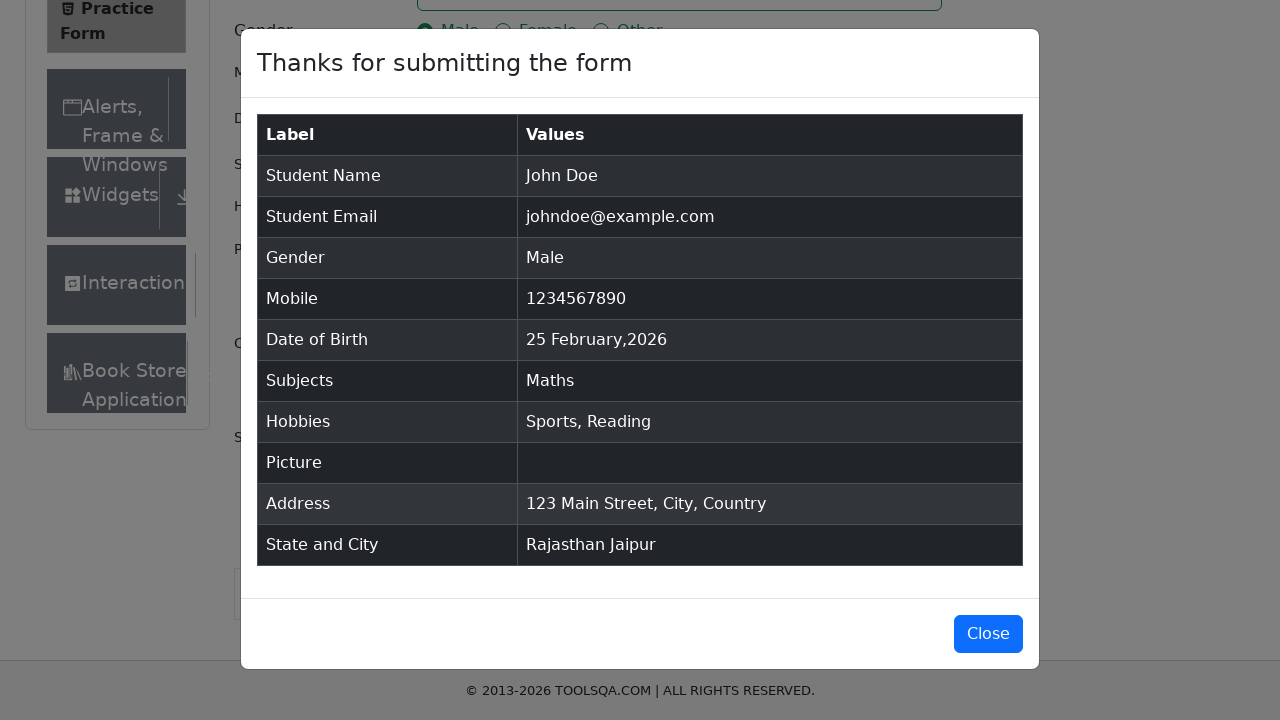

Verified state and city 'Rajasthan Jaipur' in submission table
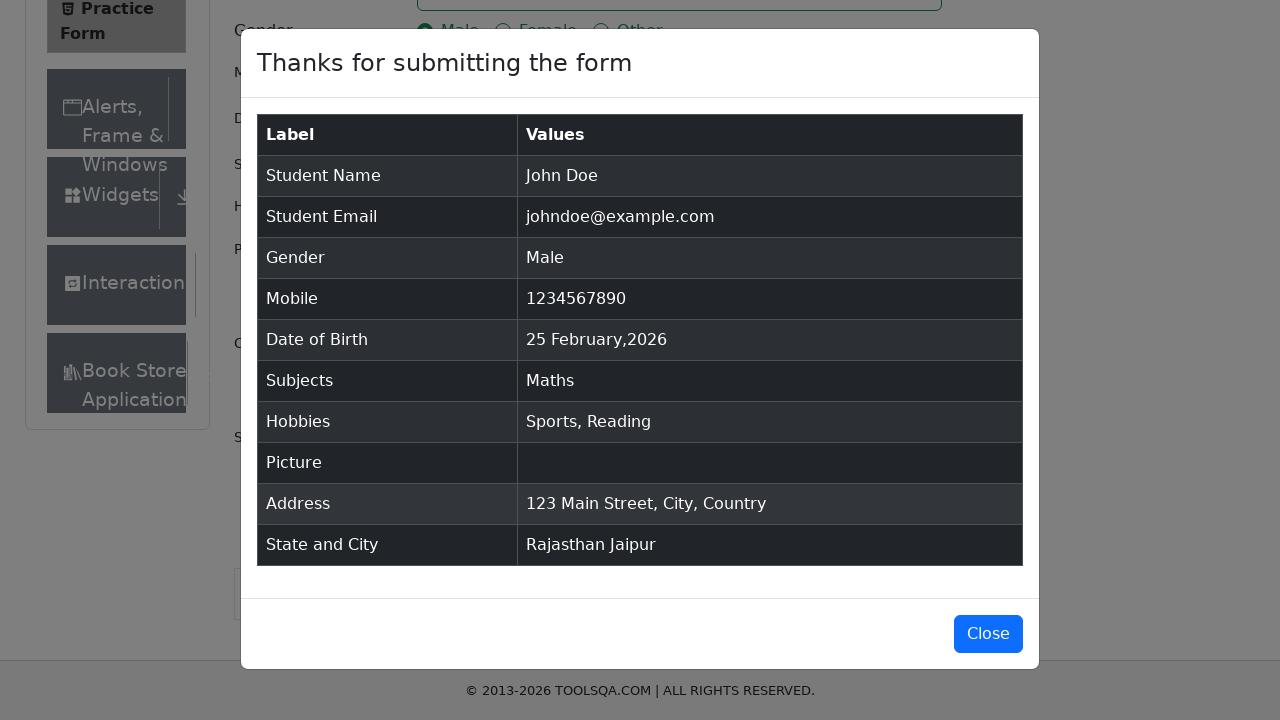

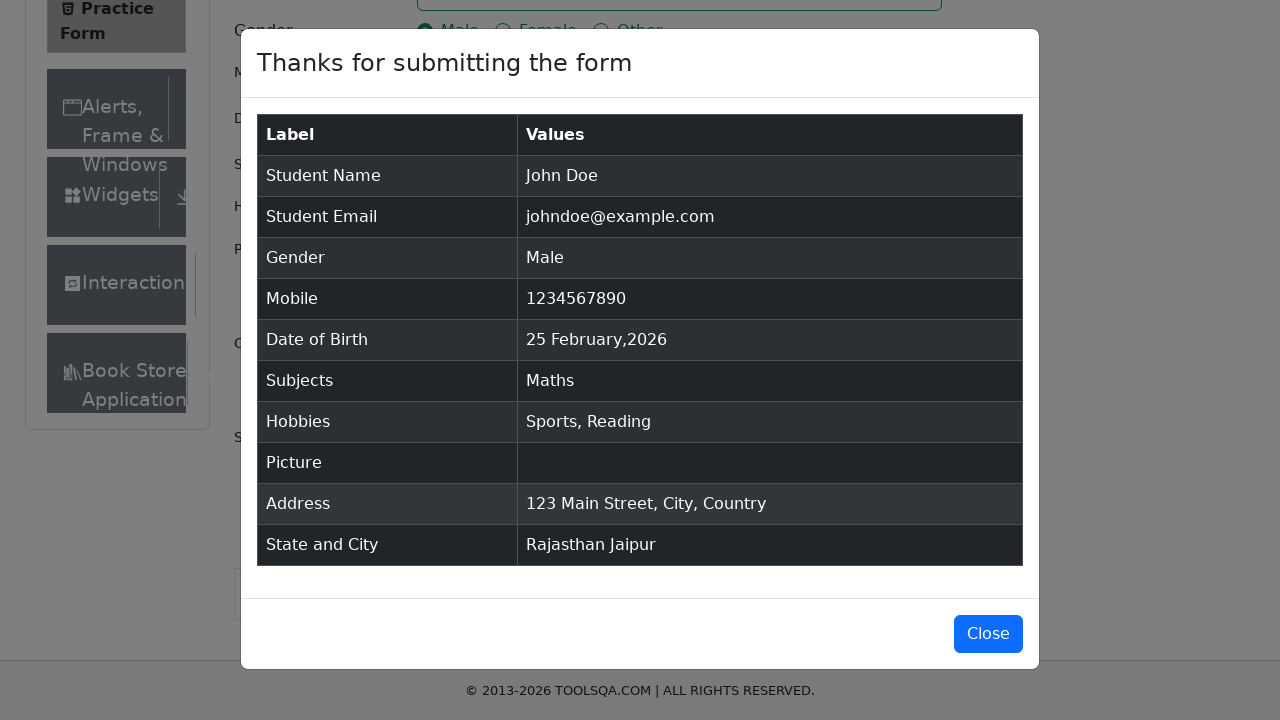